Tests checkbox functionality by navigating to the checkboxes page and selecting the first checkbox if it's not already selected

Starting URL: https://the-internet.herokuapp.com/

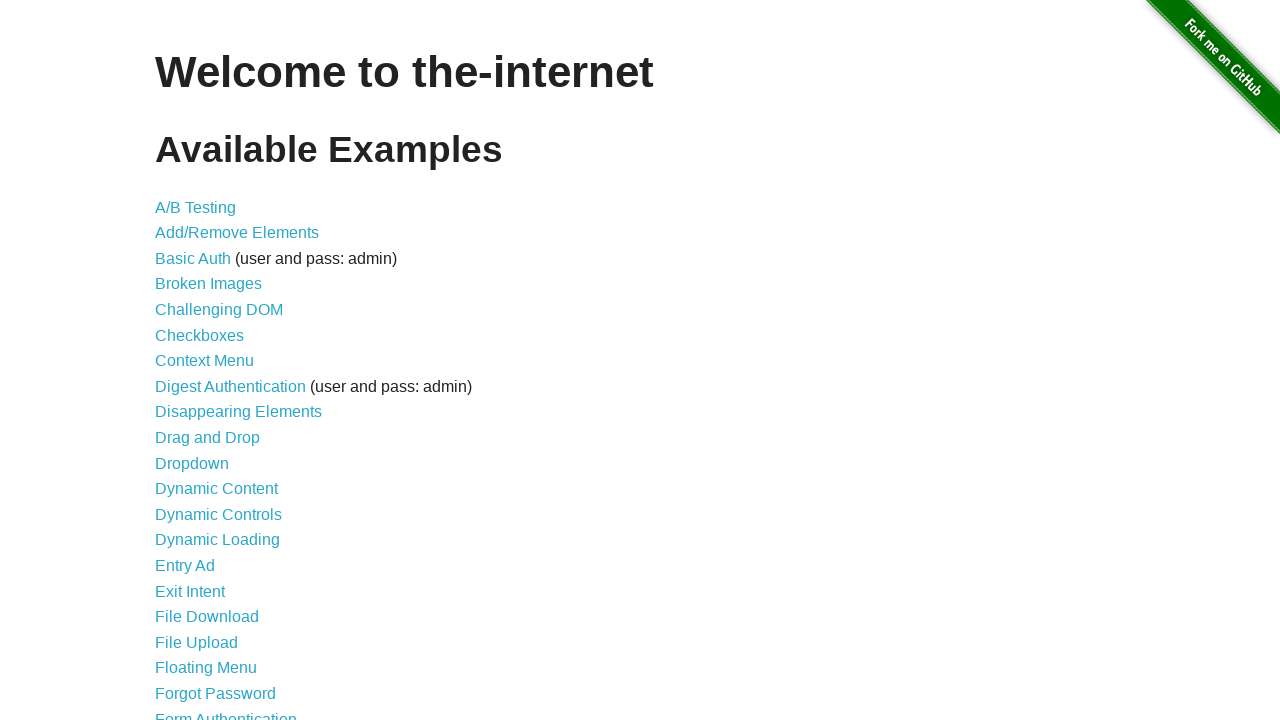

Navigated to the-internet.herokuapp.com home page
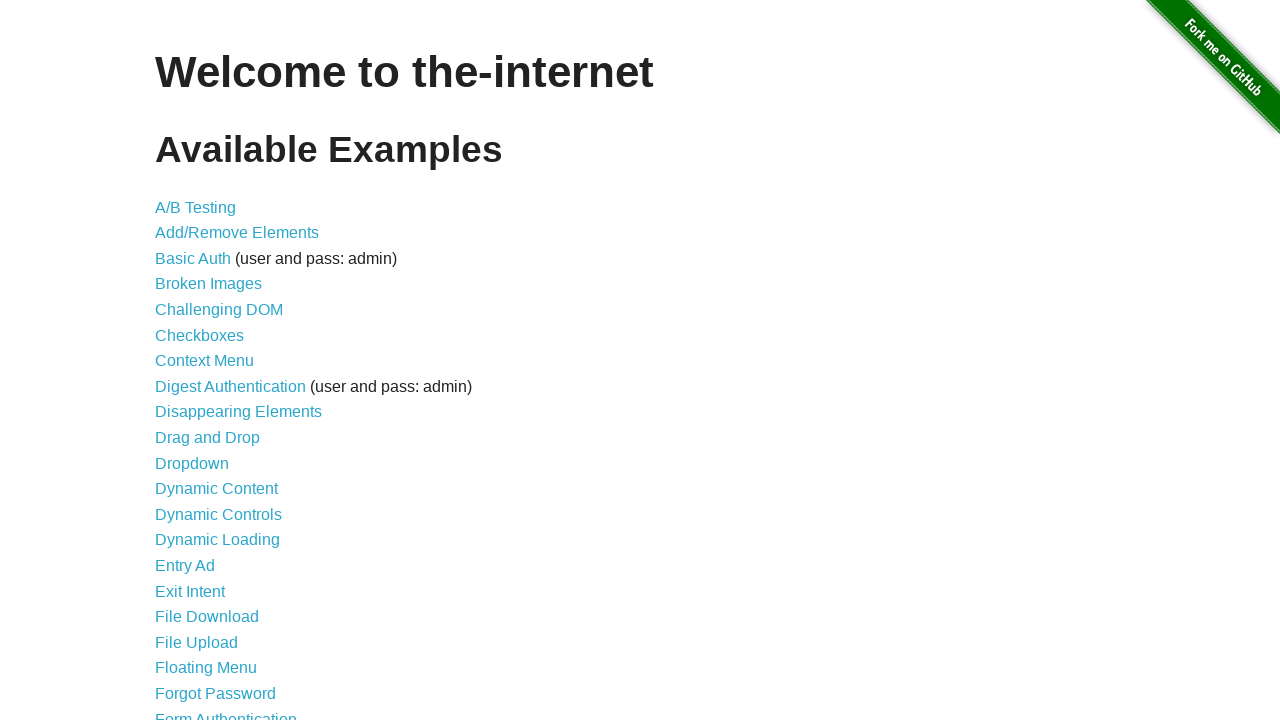

Clicked on Checkboxes link at (200, 335) on text=Checkboxes
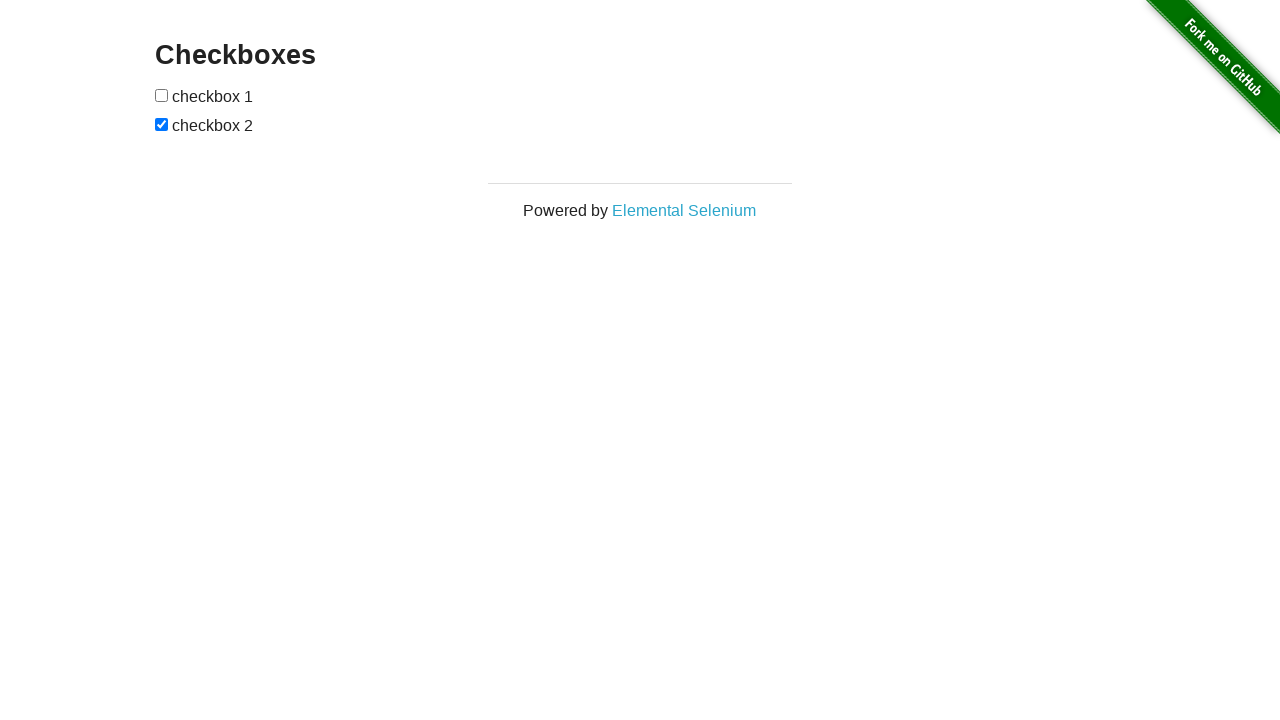

Checkboxes page loaded
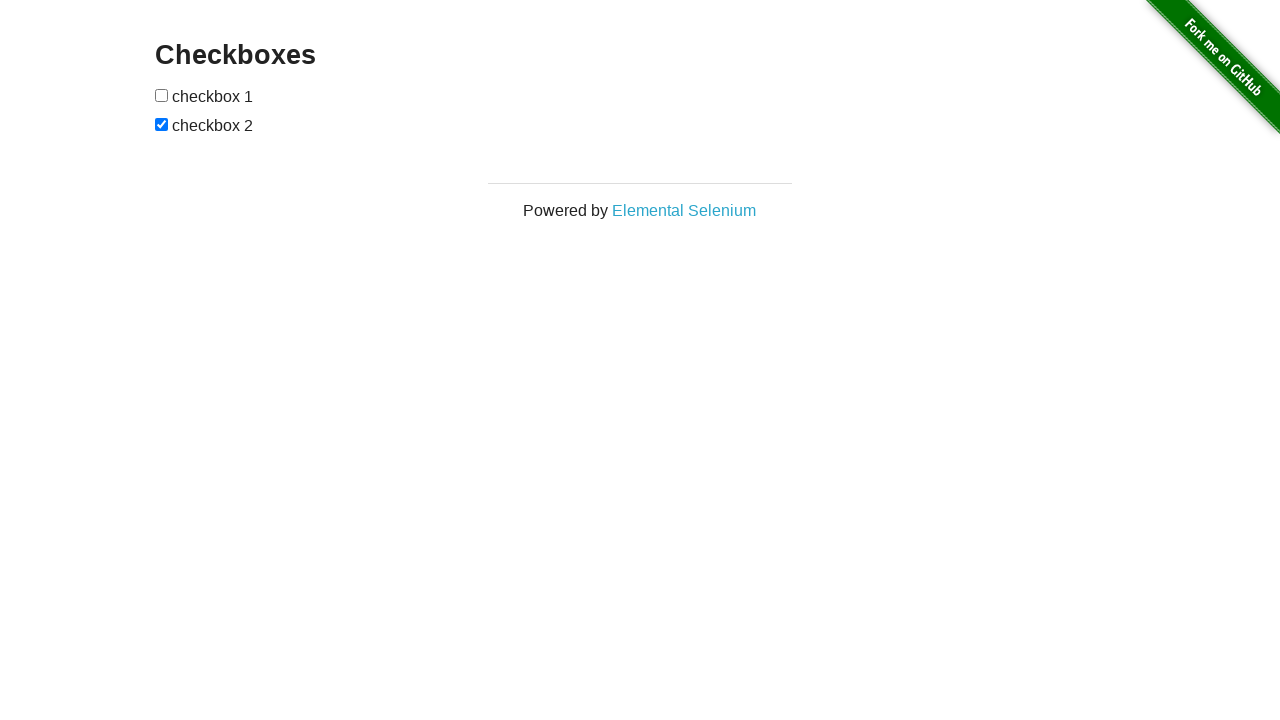

Located first checkbox element
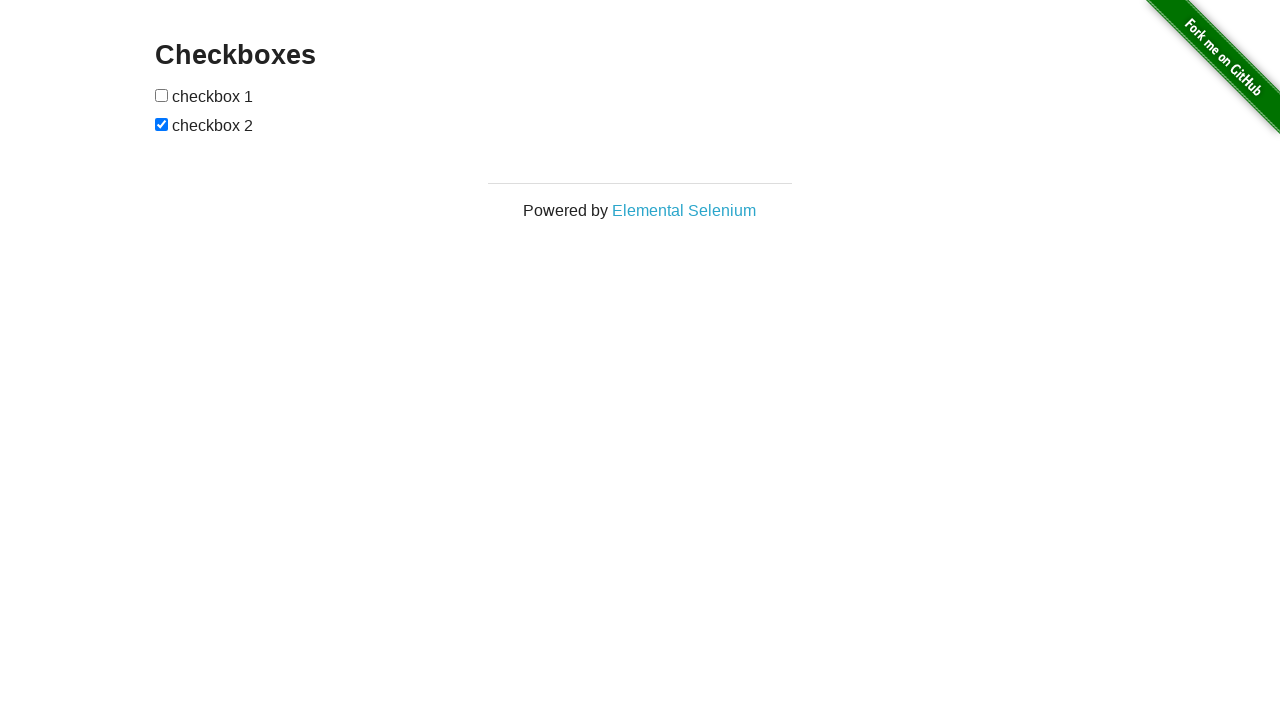

First checkbox was not selected, clicked to select it at (162, 95) on #checkboxes > input[type=checkbox]:nth-child(1)
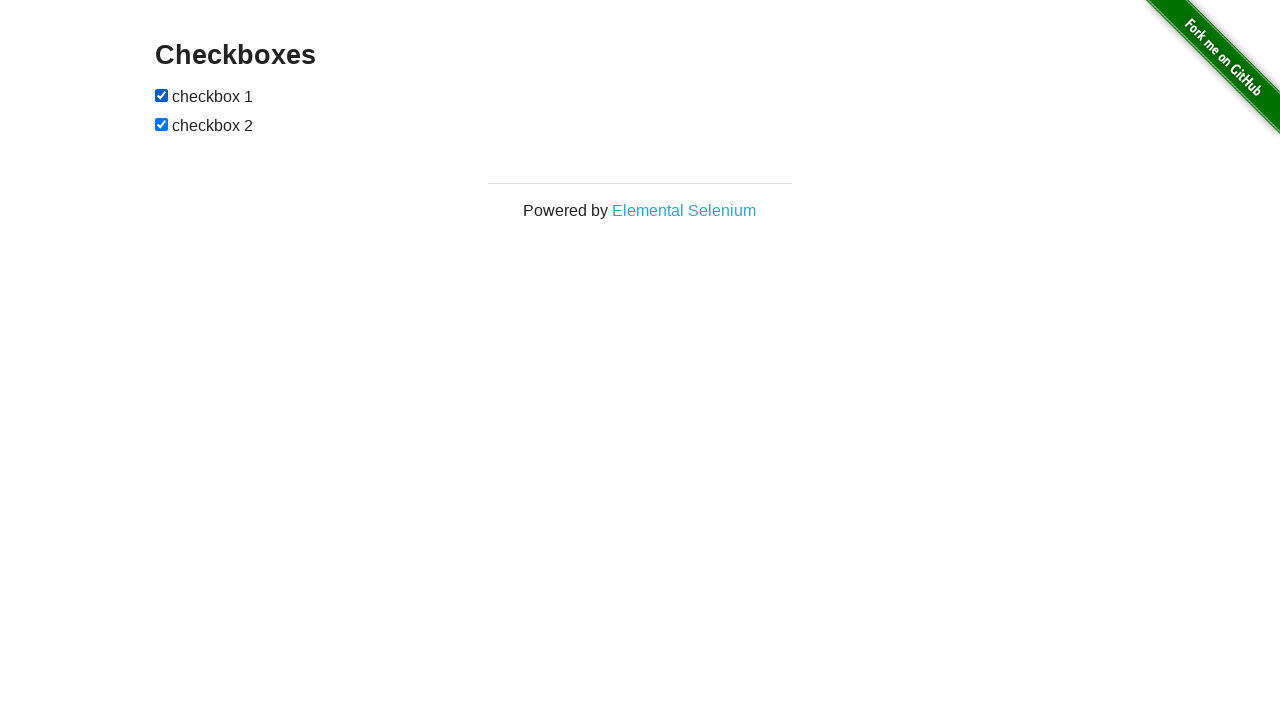

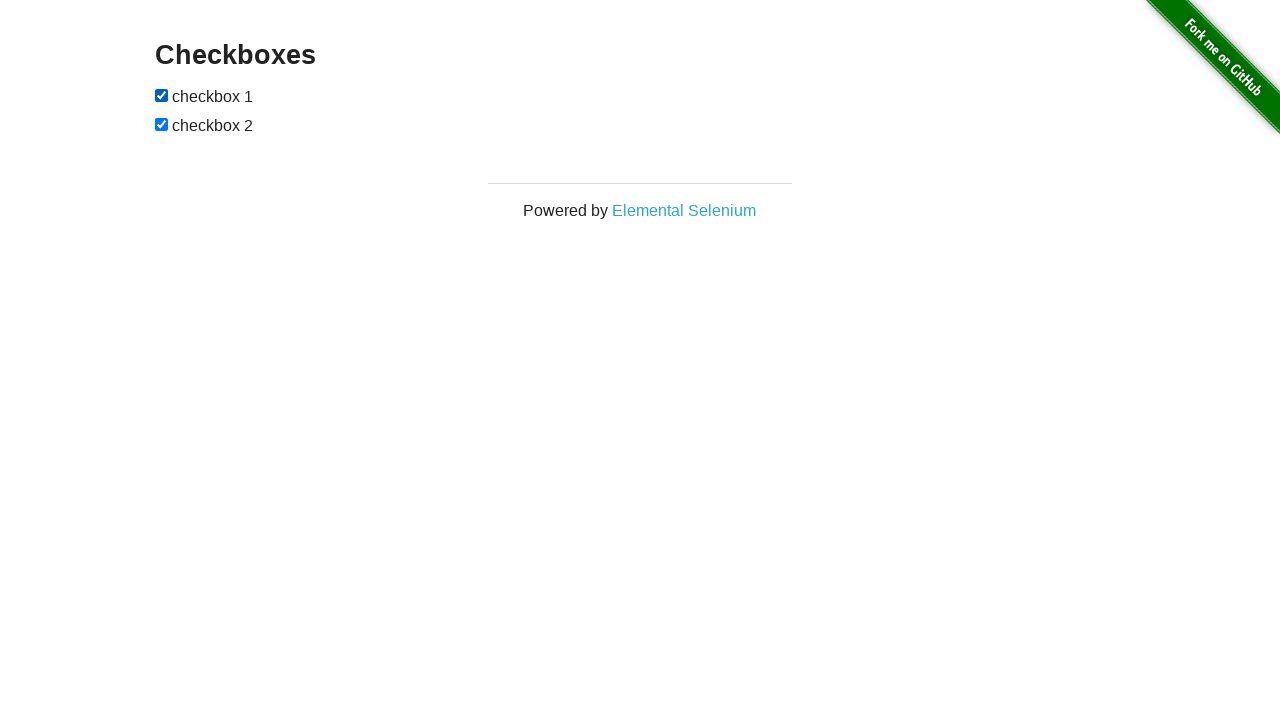